Navigates to the PHP Travels demo page

Starting URL: https://phptravels.com/demo/

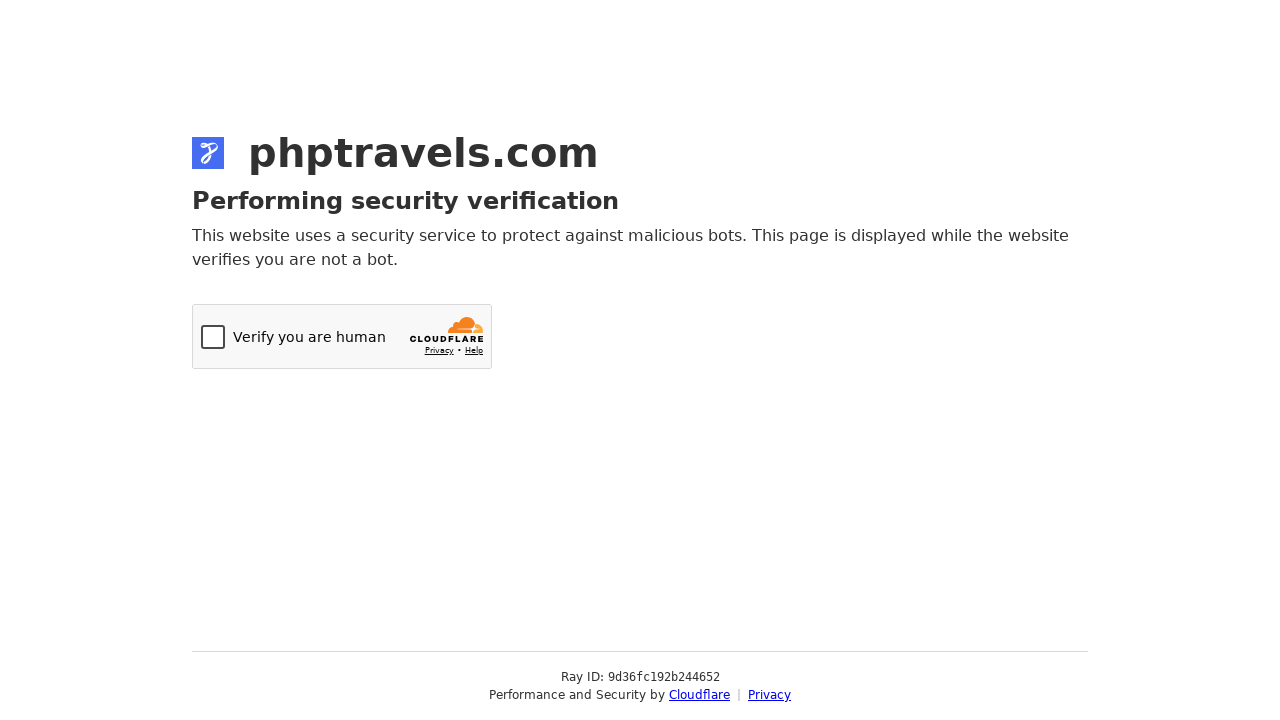

Navigated to PHP Travels demo page
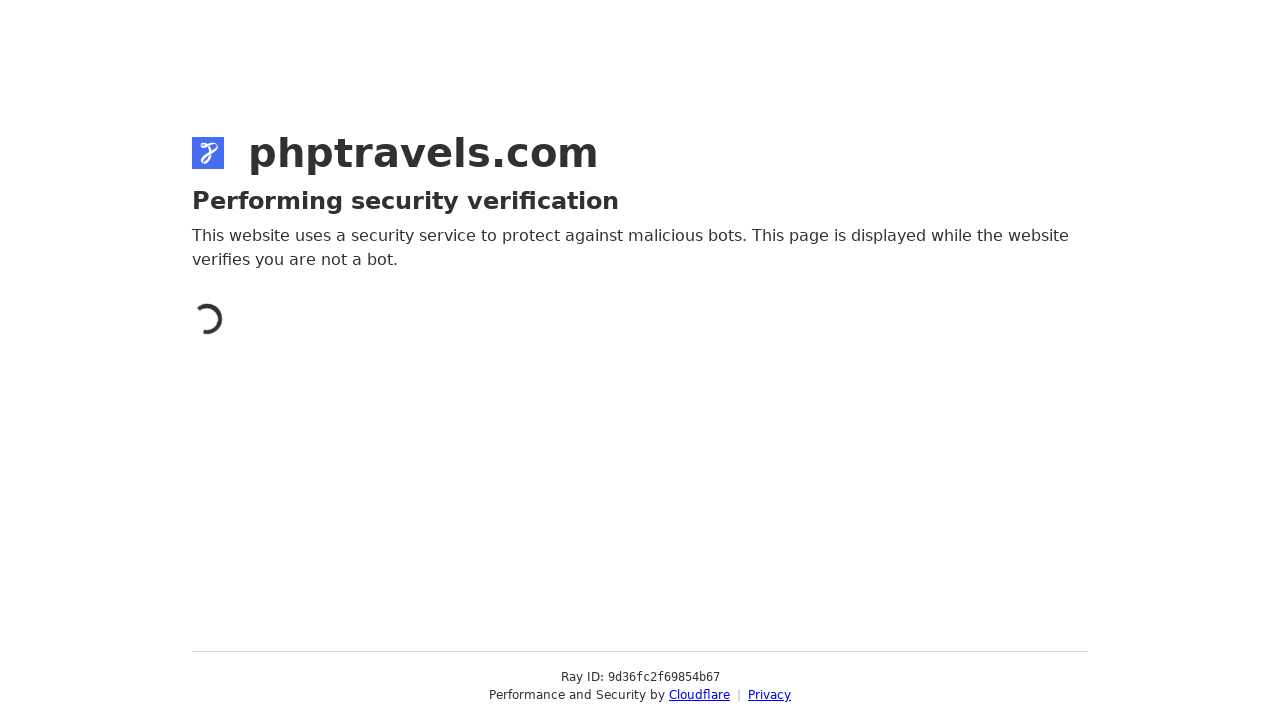

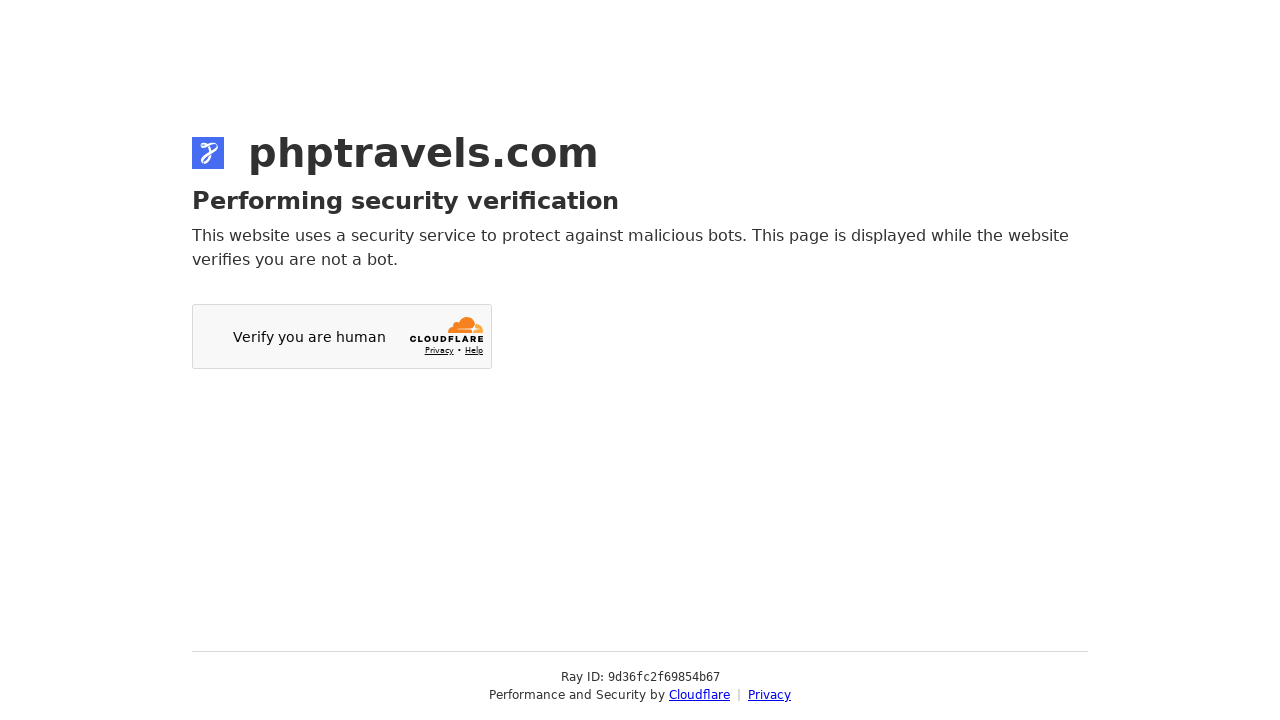